Tests clicking a button that opens a new browser tab and verifies the new tab navigates to the expected URL

Starting URL: https://demoqa.com/browser-windows

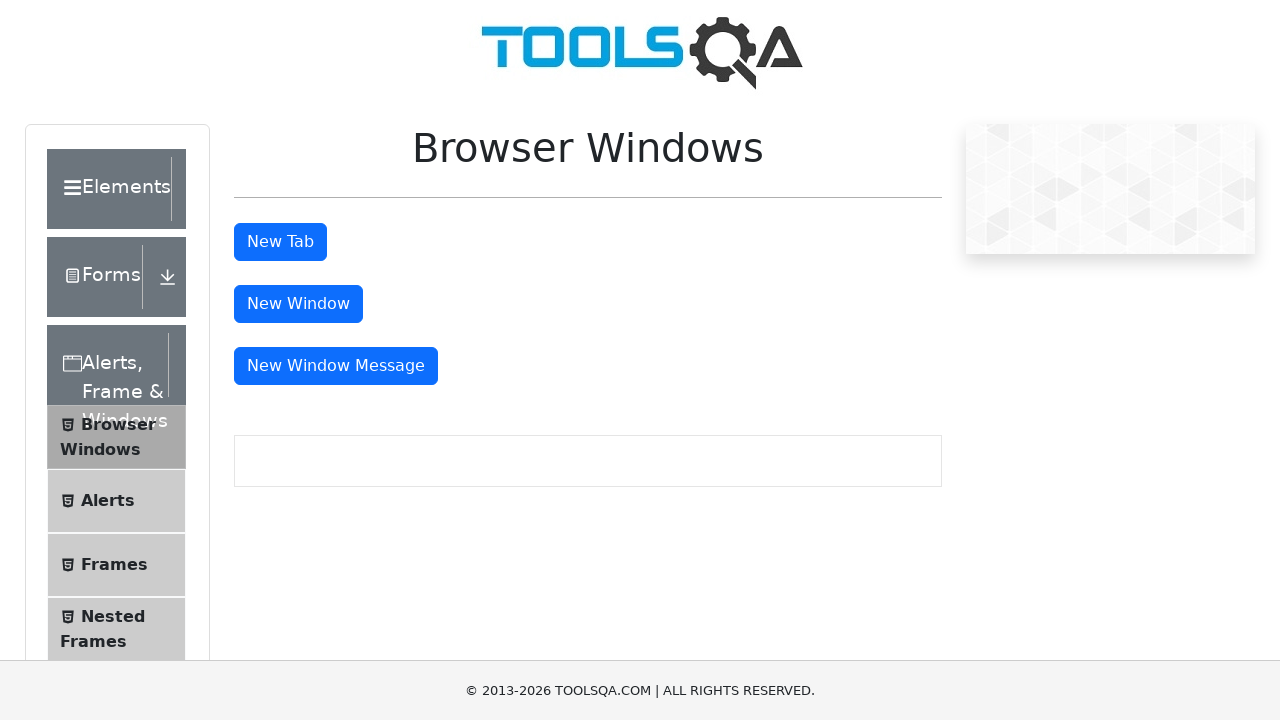

Clicked 'New Tab' button at (280, 242) on #tabButton
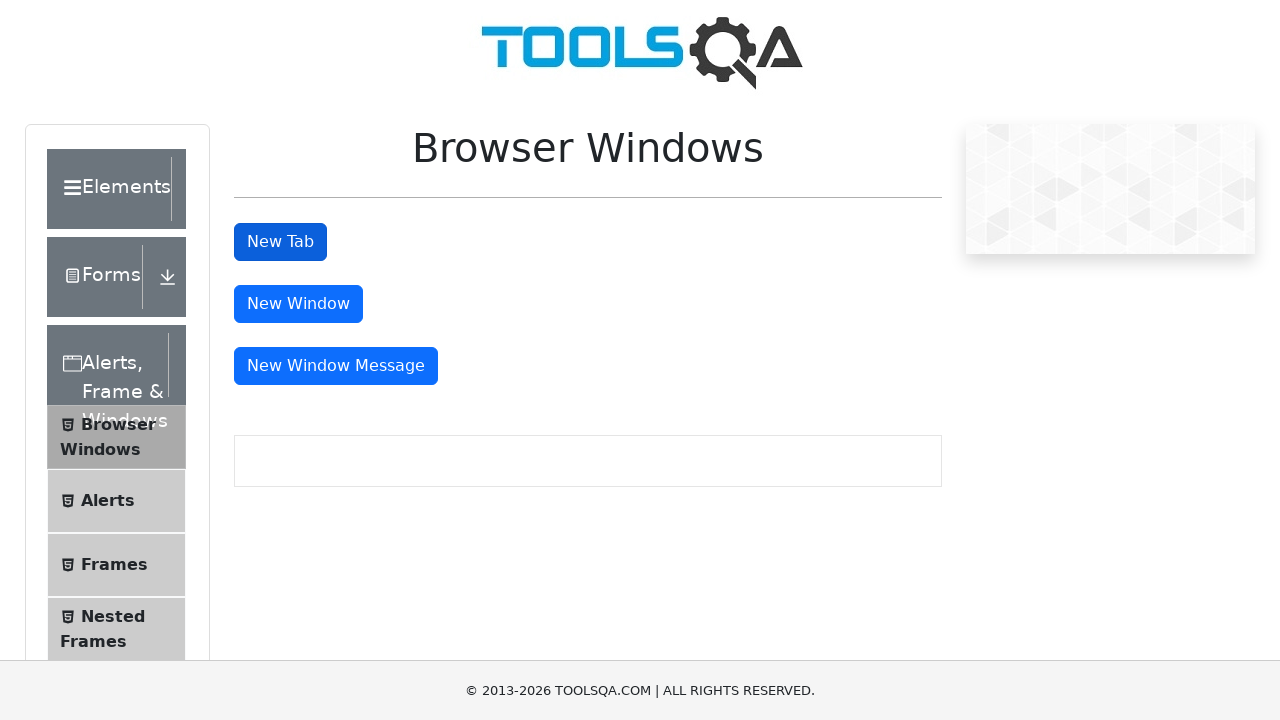

New tab opened
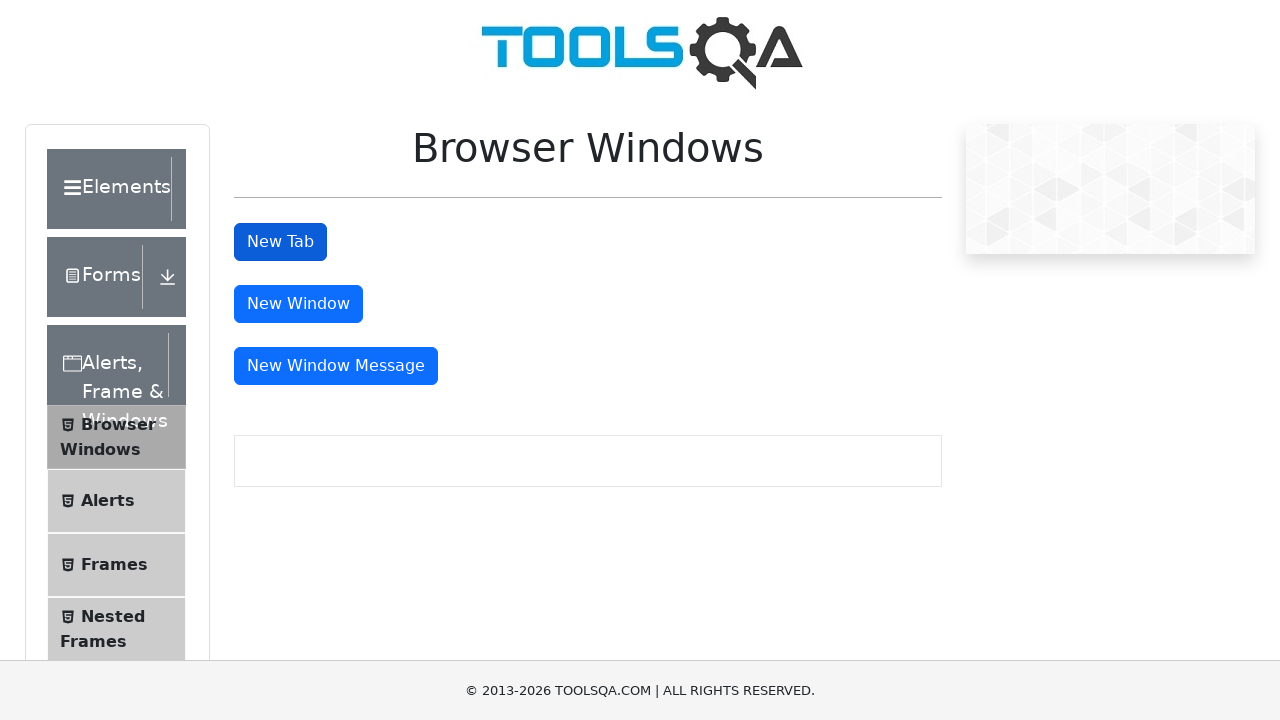

New tab finished loading
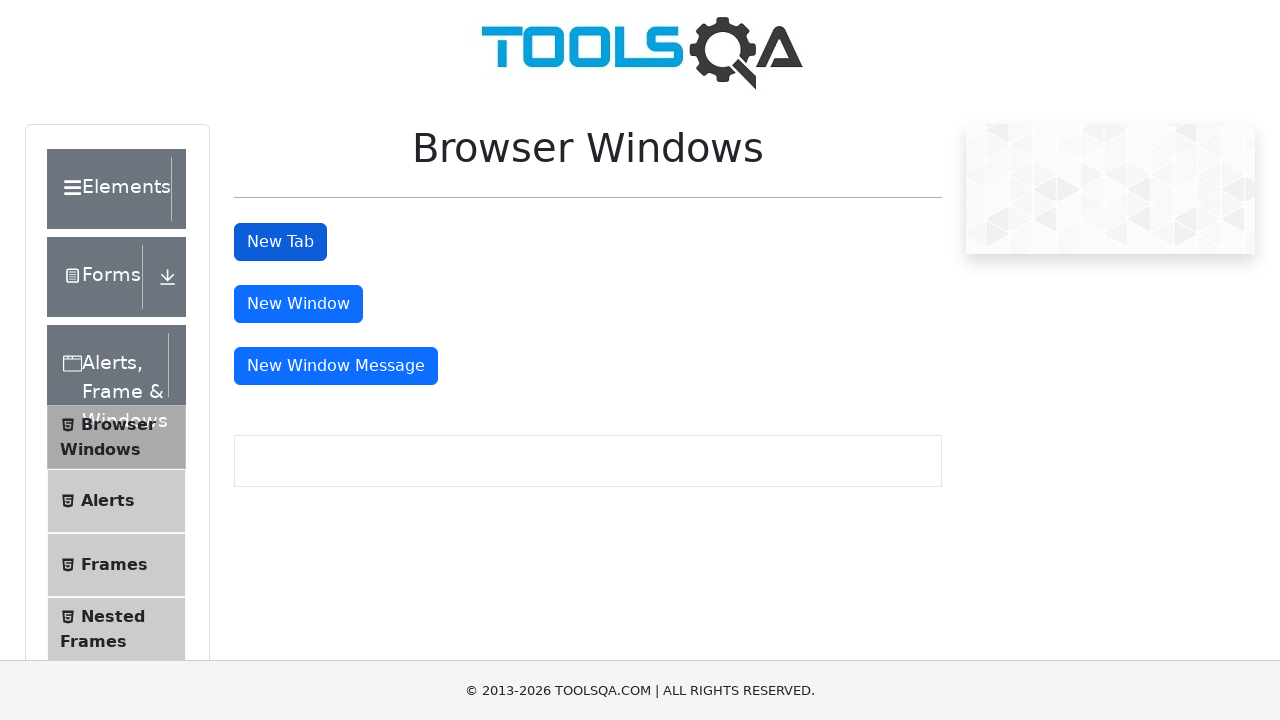

Verified new tab navigated to https://demoqa.com/sample
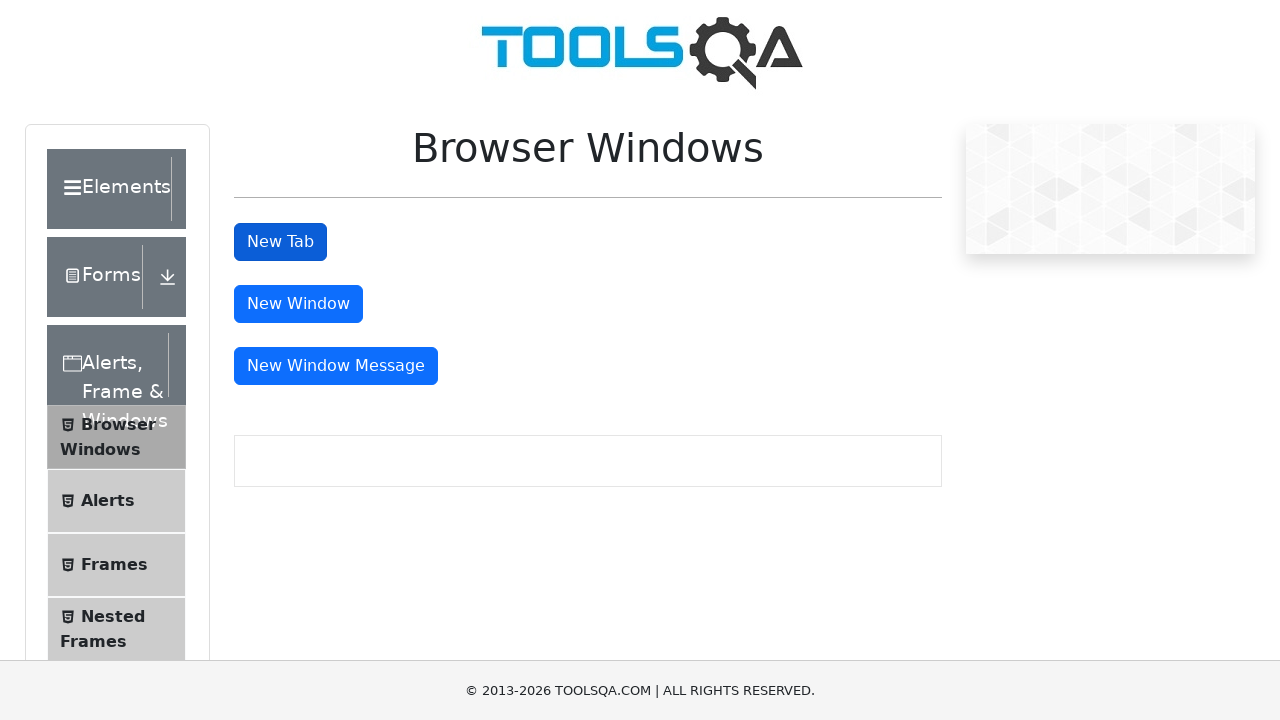

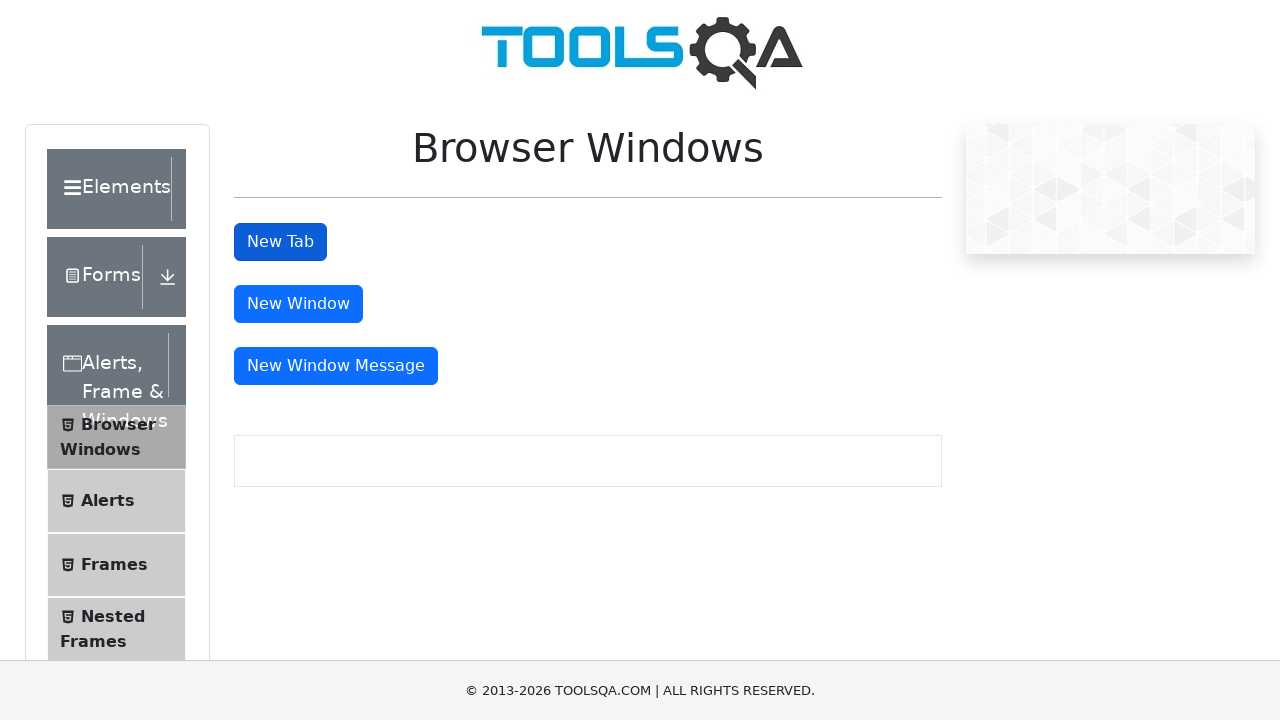